Navigates to the Demoblaze e-commerce demo site and verifies the page loads with product listings displayed

Starting URL: https://www.demoblaze.com/

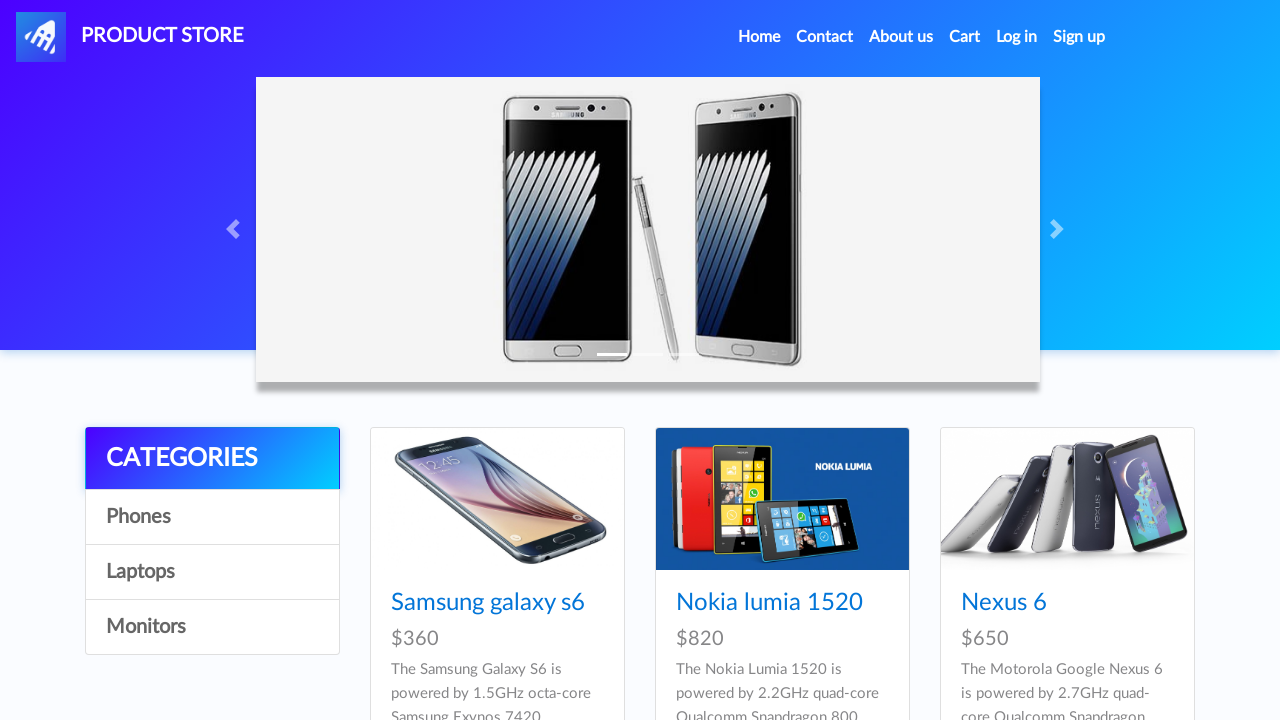

Navigated to Demoblaze e-commerce demo site
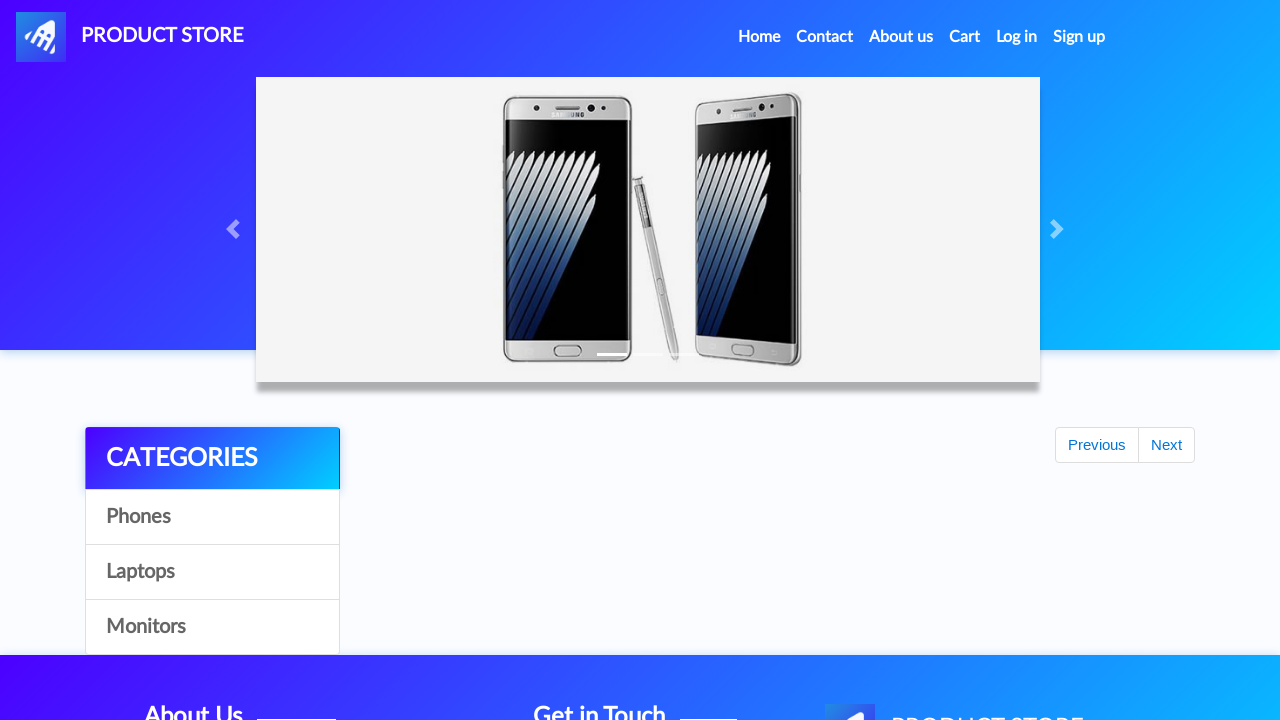

Product listing container loaded
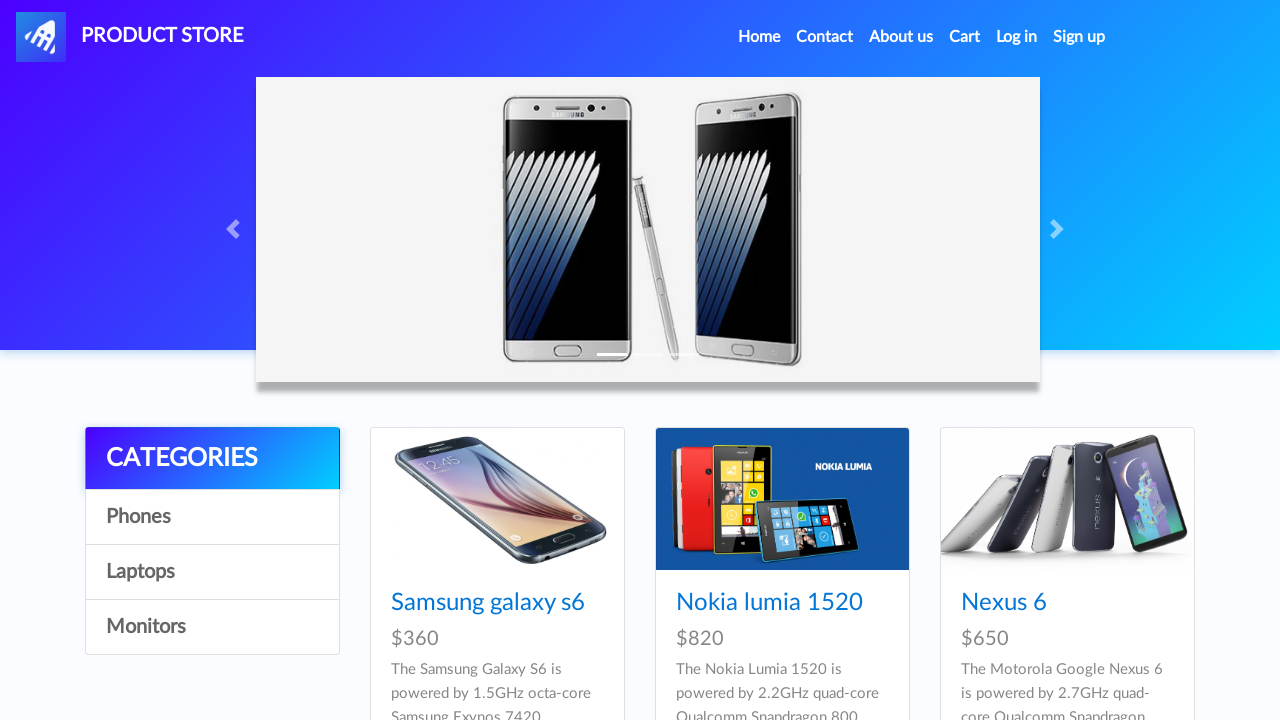

Product cards are displayed on the page
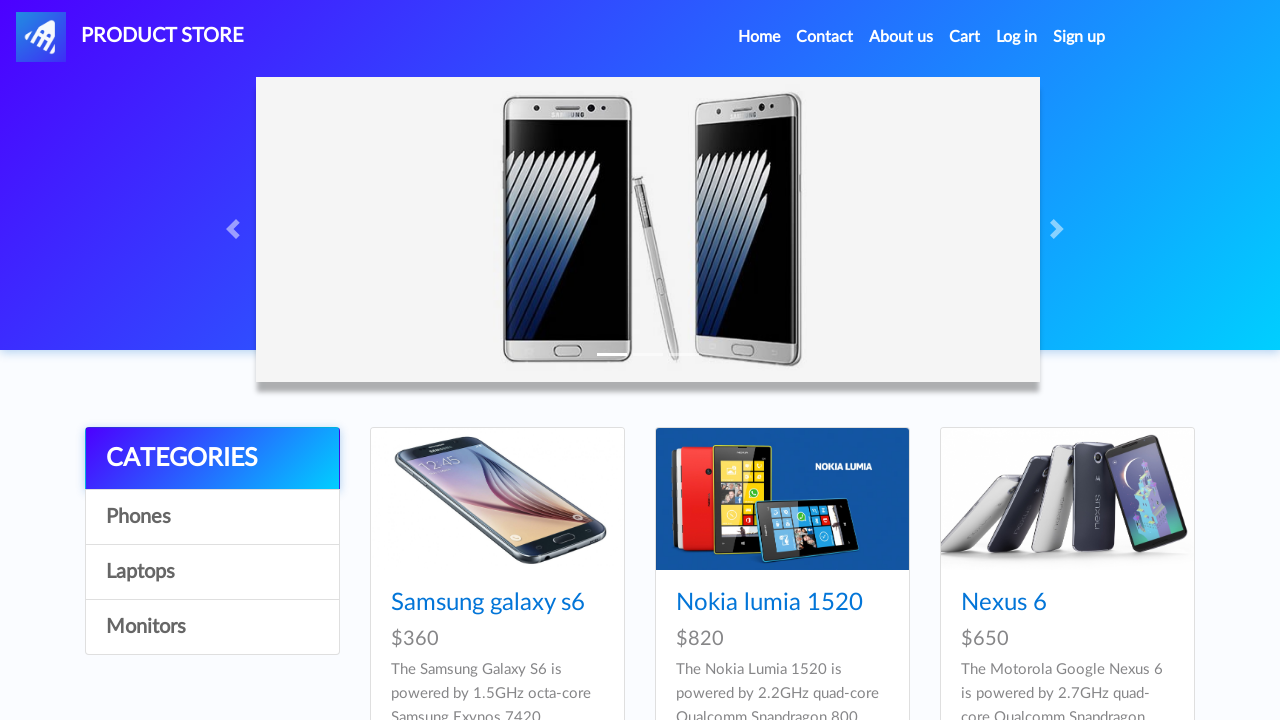

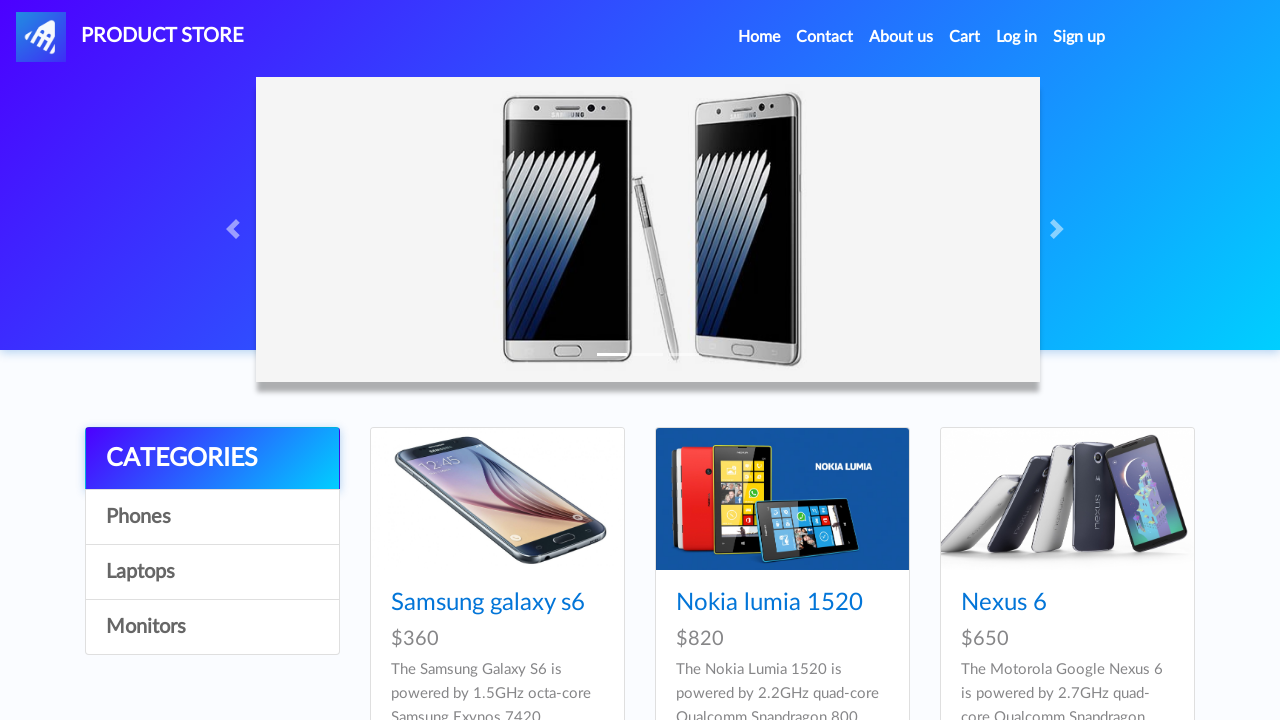